Navigates to the Gloss UA website and verifies that article headers (h4 elements) are present on the page

Starting URL: https://gloss.ua

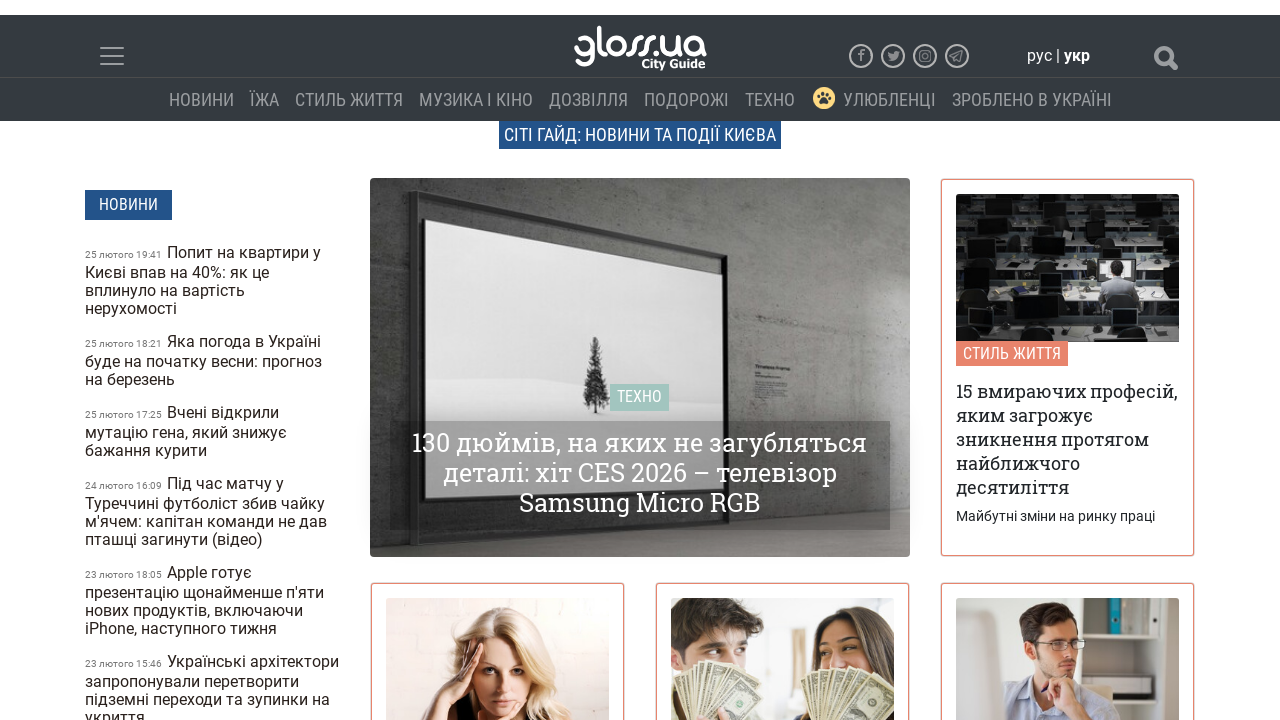

Navigated to Gloss UA website
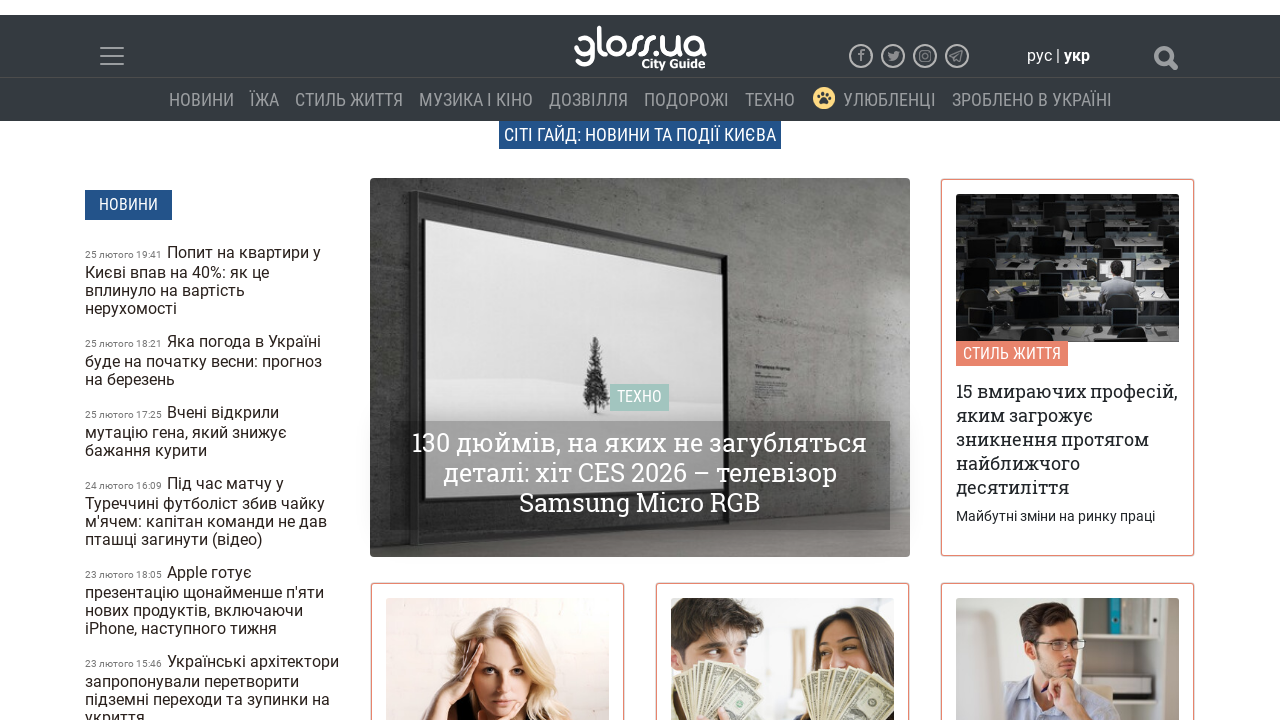

Article headers (h4 elements) loaded on page
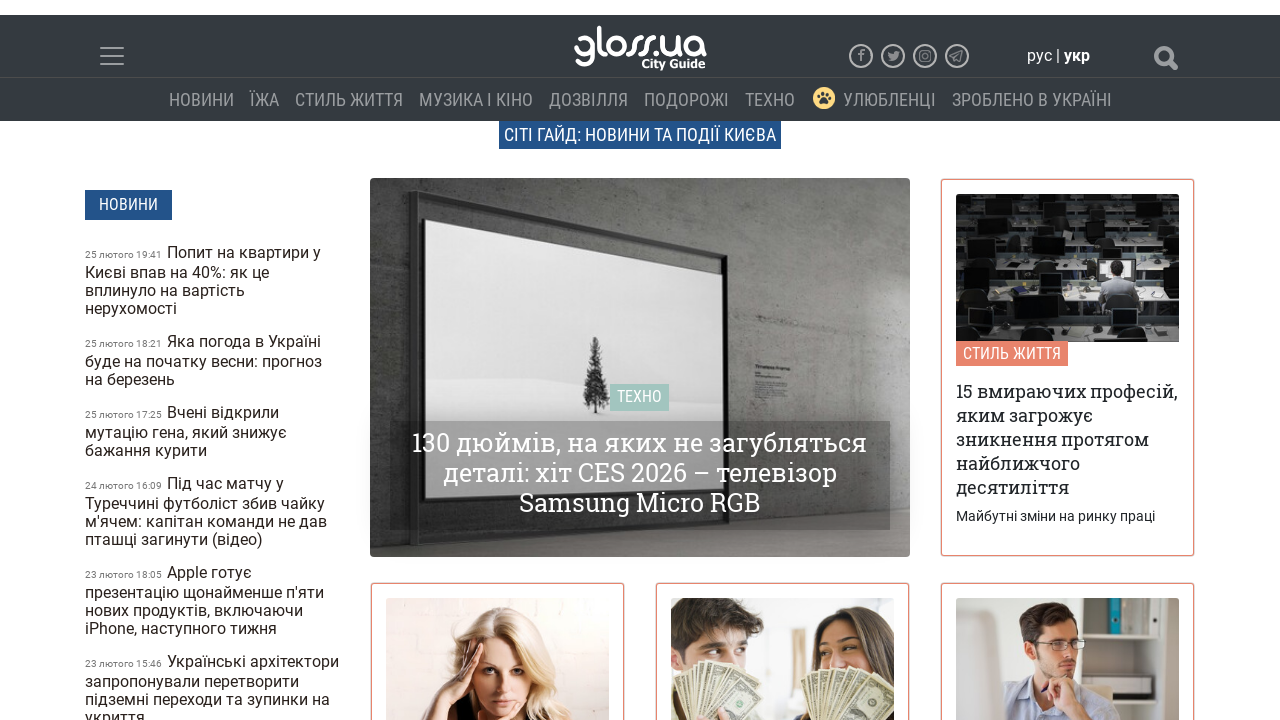

Located all h4 article header elements
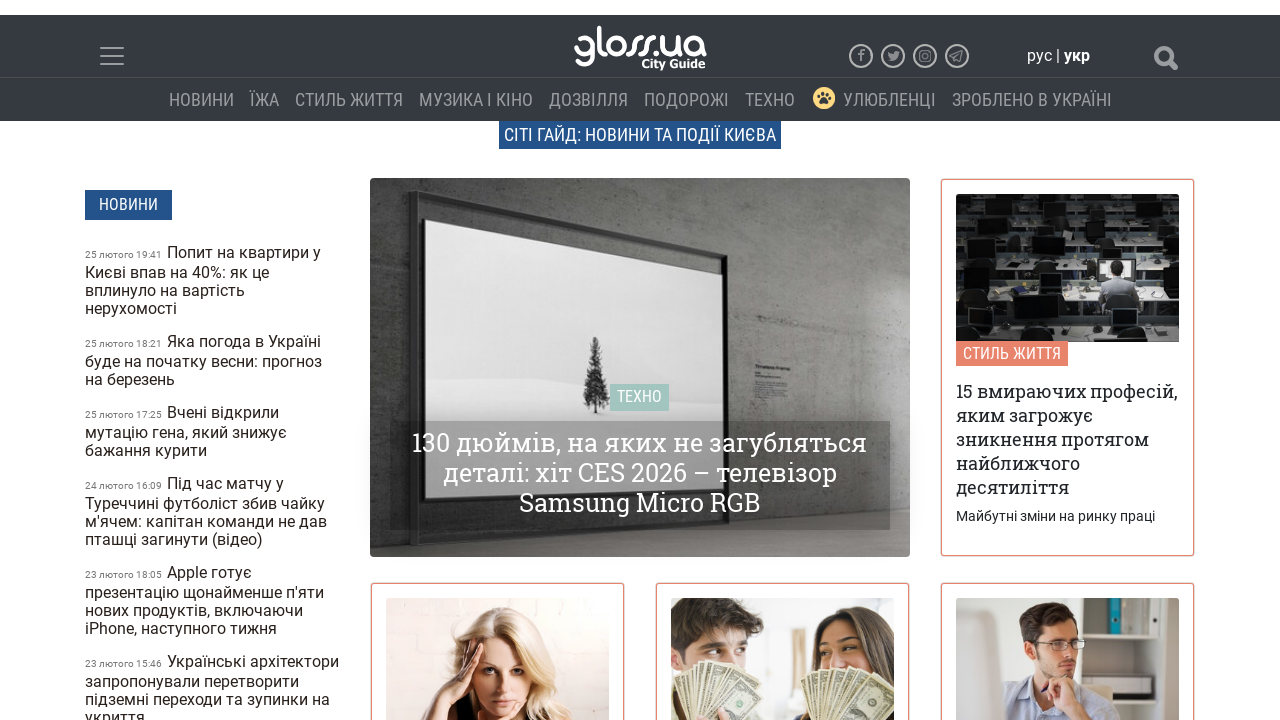

Verified that article headers are present on the page
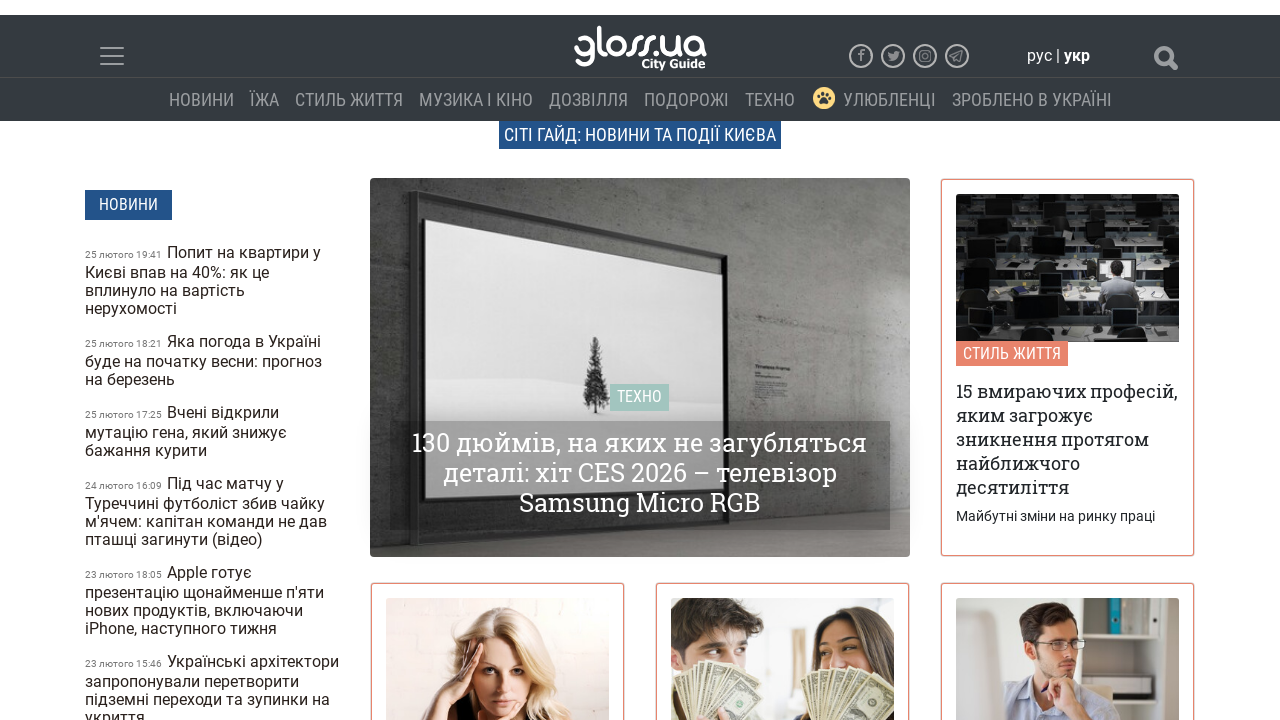

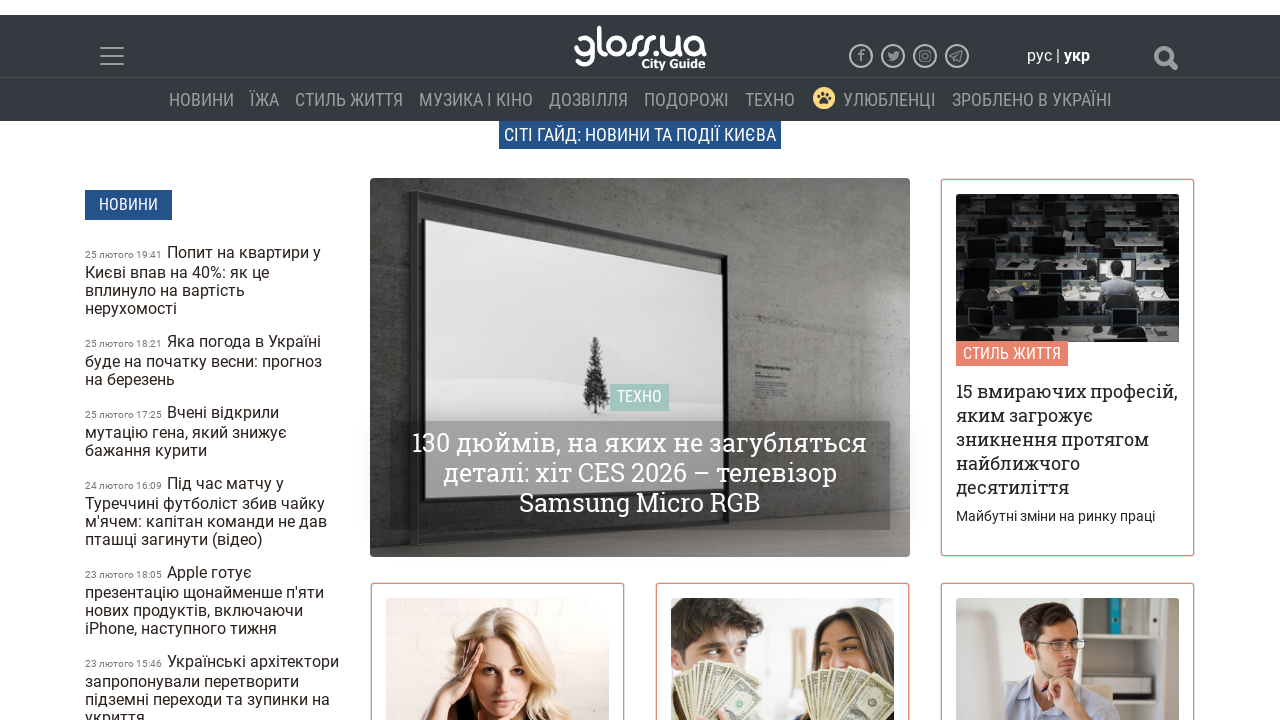